Tests web element commands by clearing and filling a text input, clicking a radio button to verify its selection state, and checking if another radio button is enabled

Starting URL: https://syntaxprojects.com/selenium_commands_selector.php

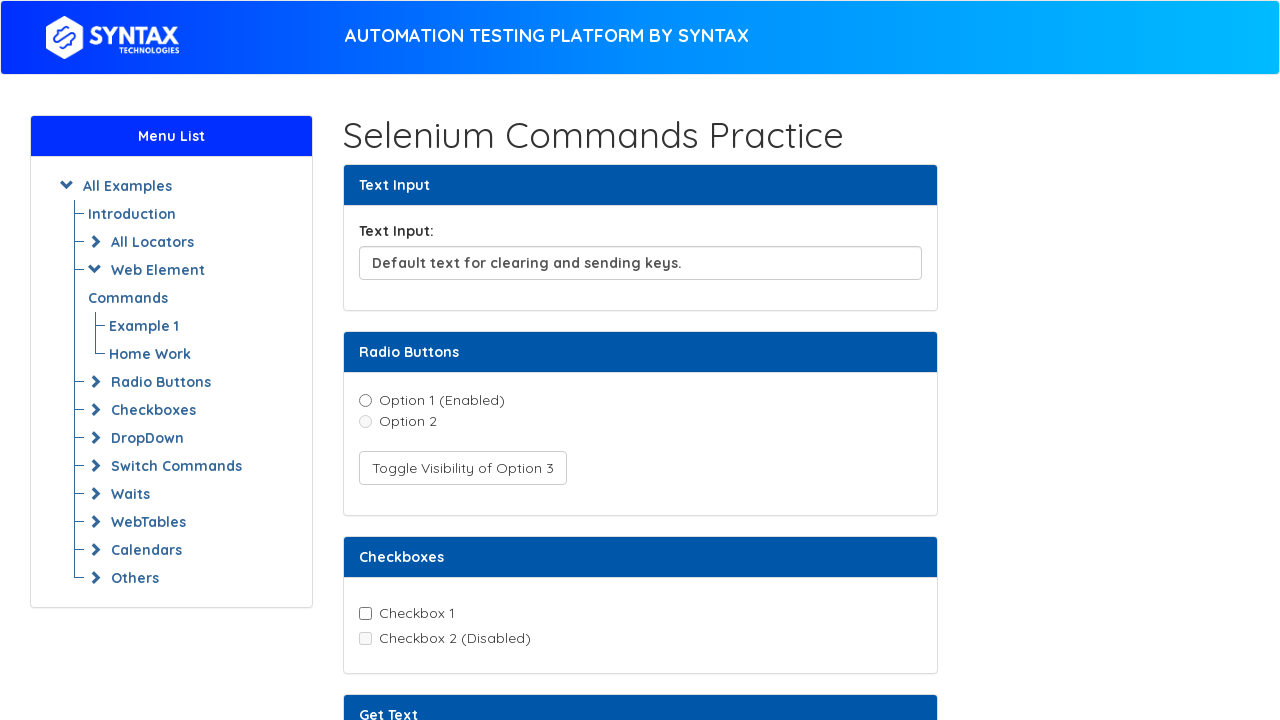

Cleared the text input field on input#textInput
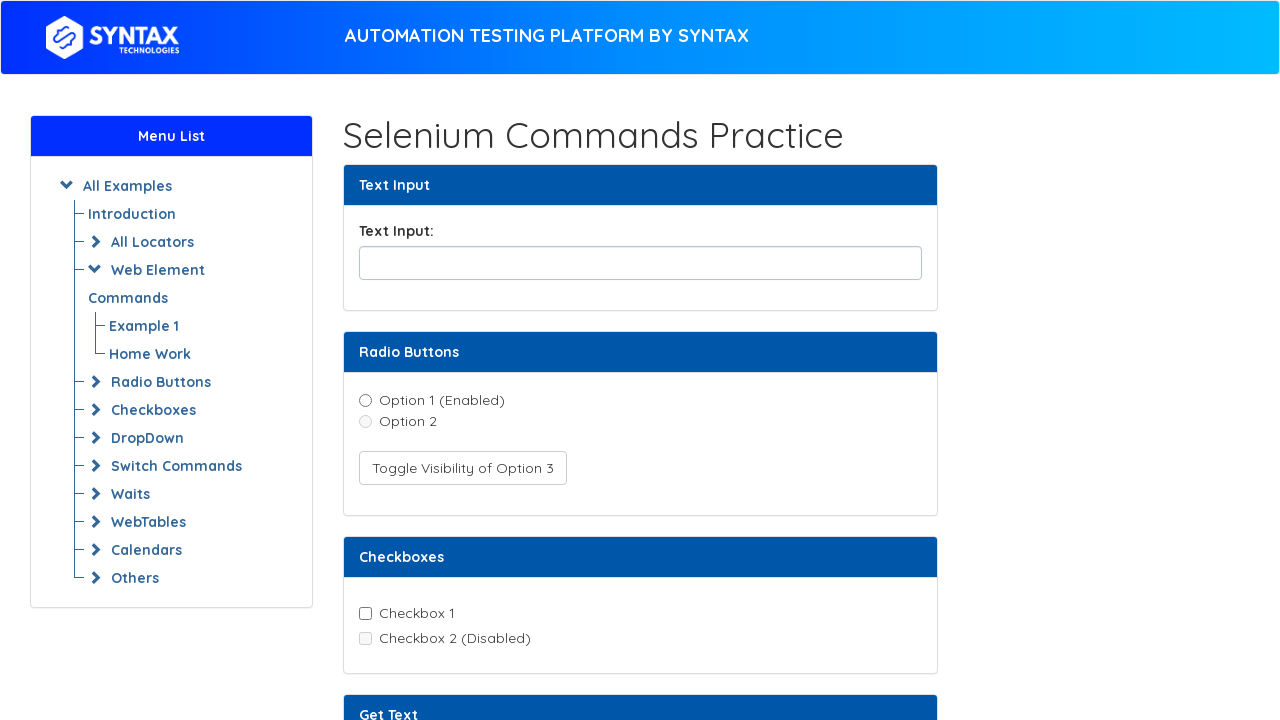

Filled text input with 'Hello World!!!' text on input#textInput
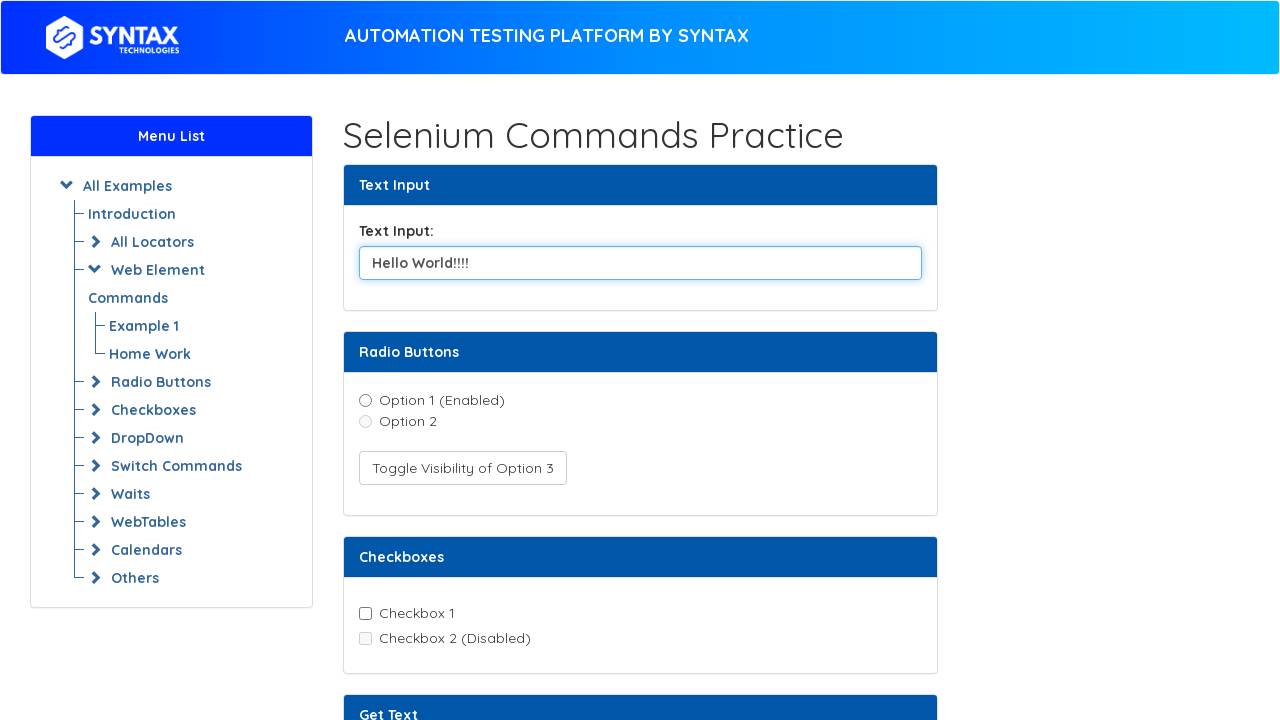

Checked initial selection state of radio button 1
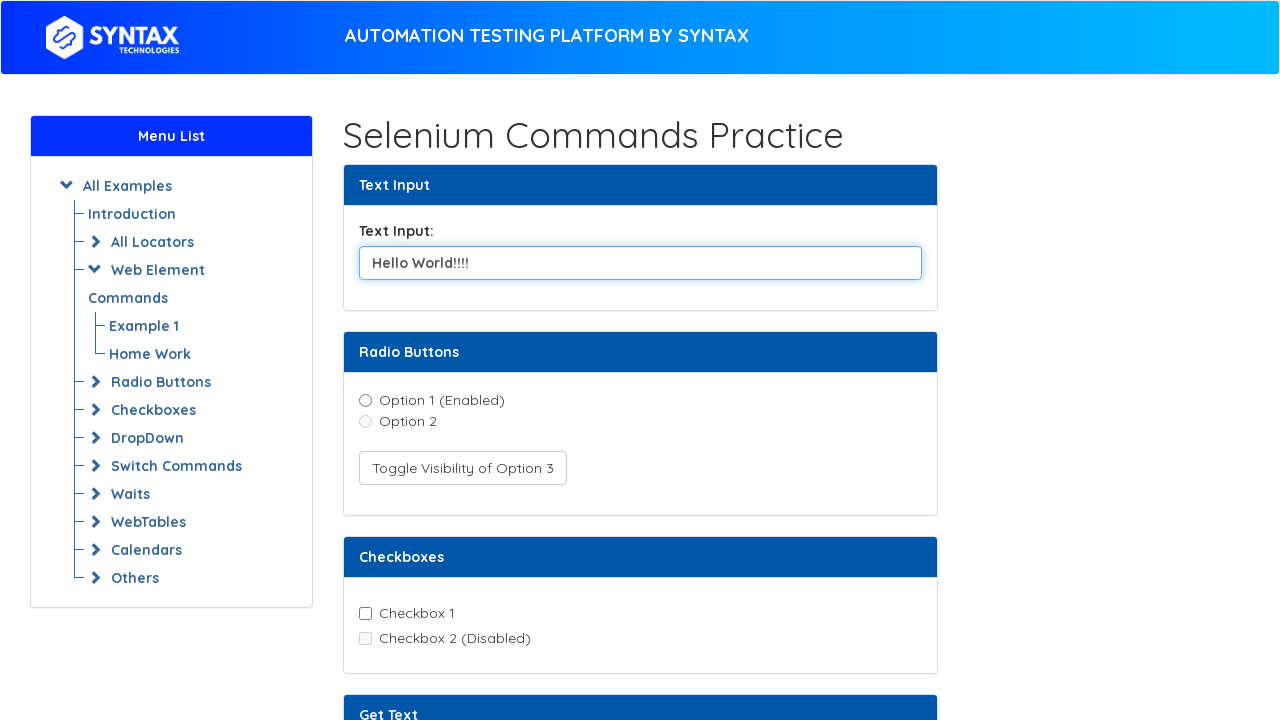

Clicked radio button 1 (option1) at (365, 400) on input[value='option1']
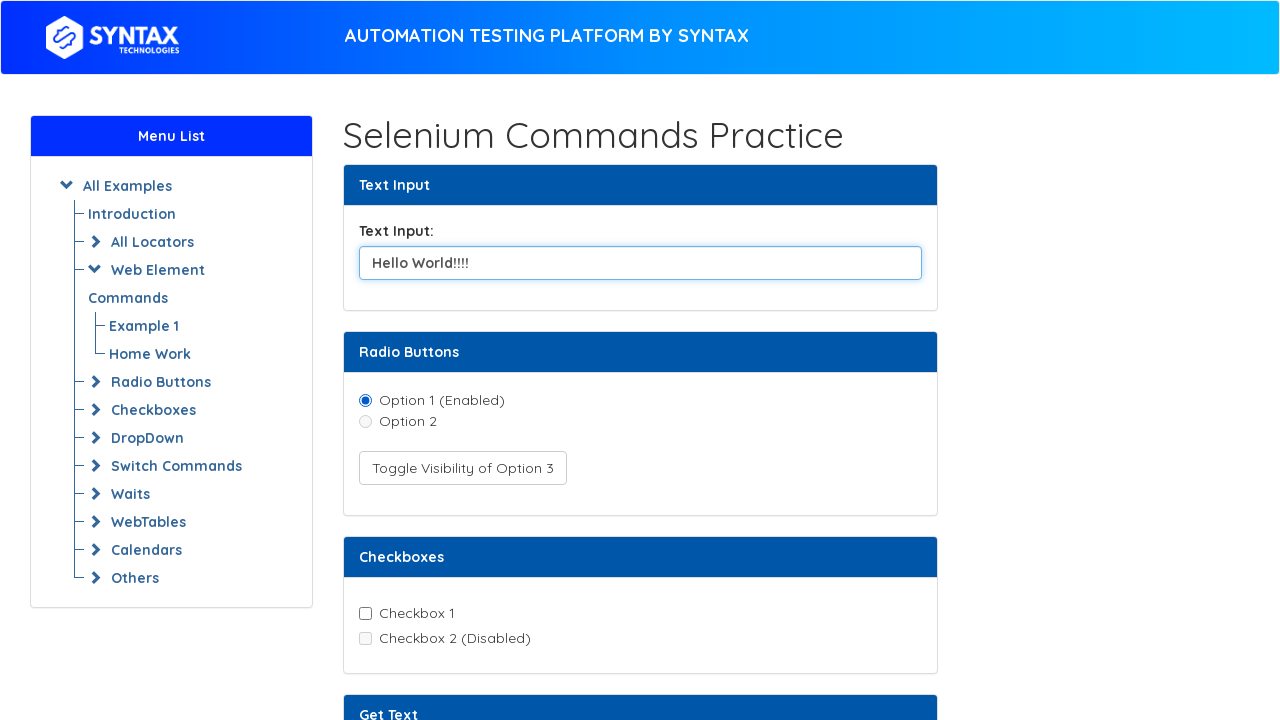

Verified radio button 1 selection state after click
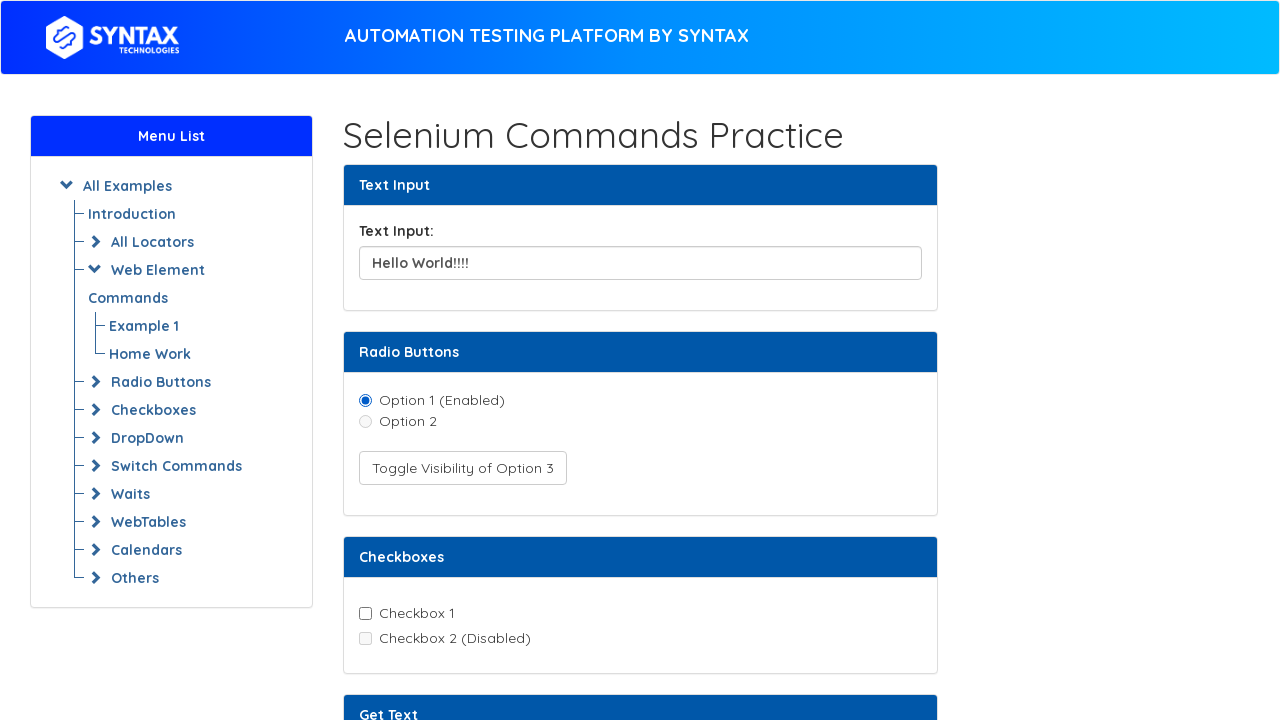

Checked if radio button 2 (option2) is enabled
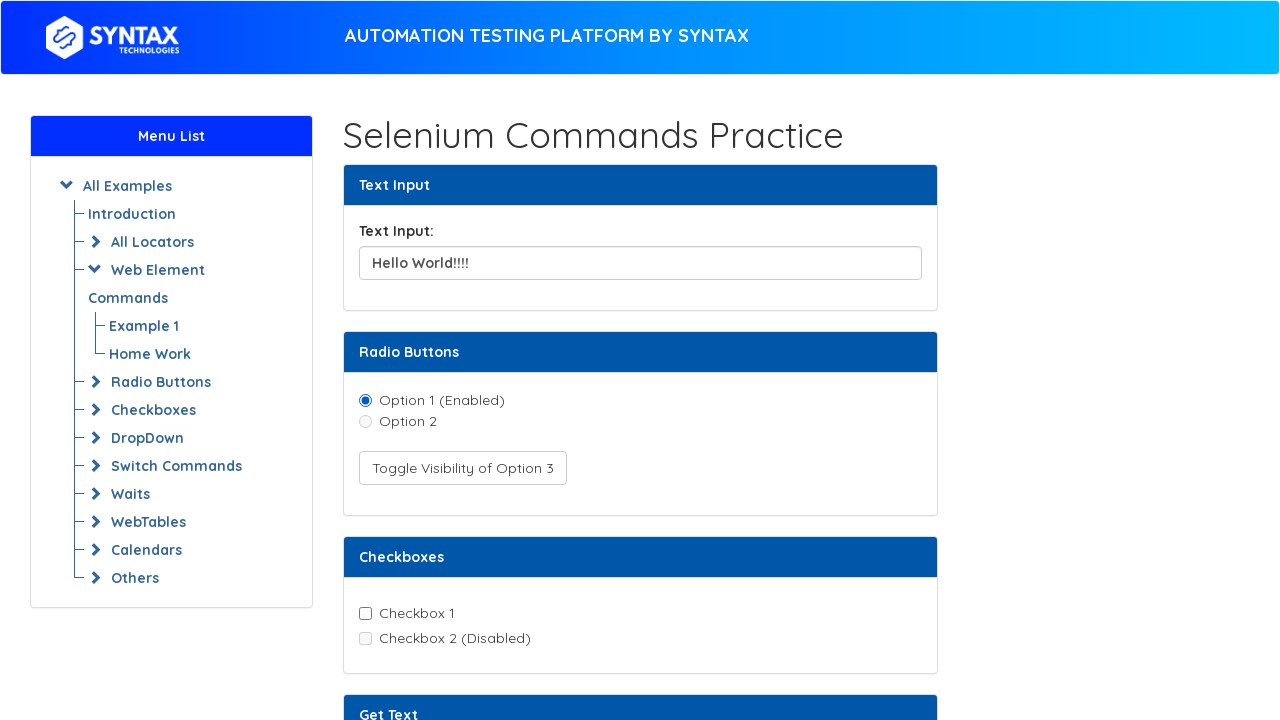

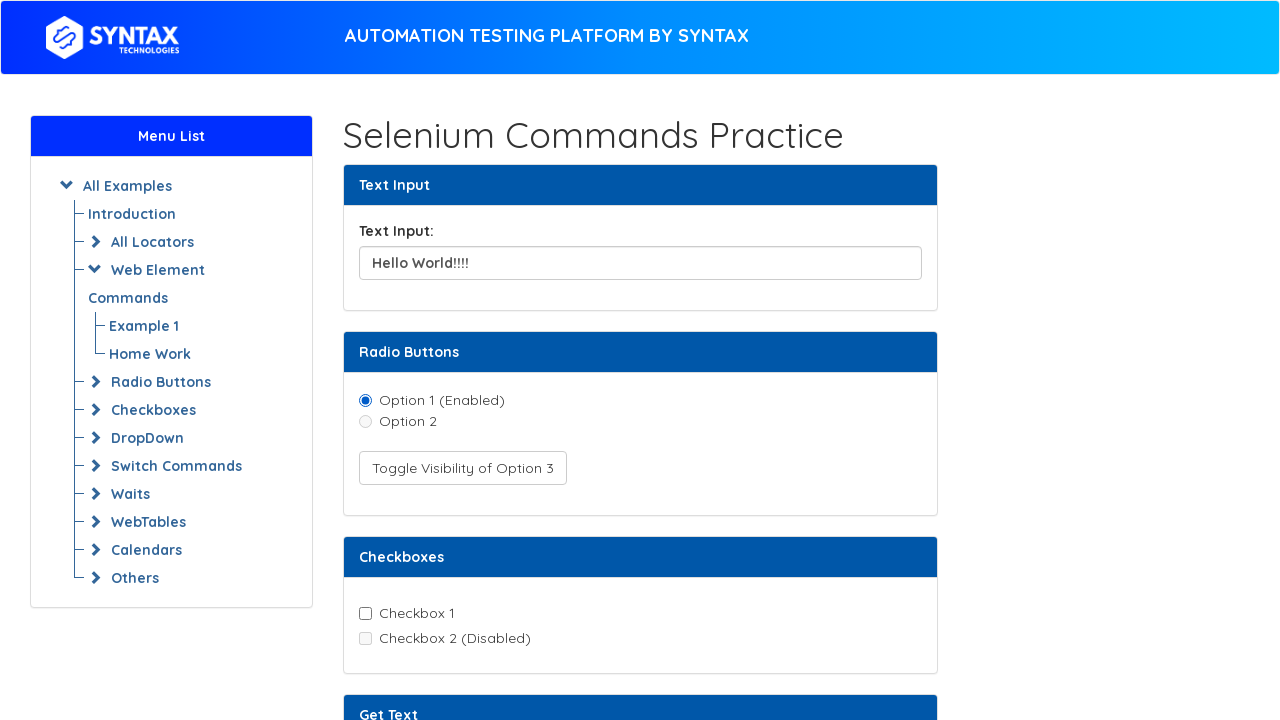